Tests keyboard actions on an auto-complete field by simulating shift key press to capitalize the first letter while typing

Starting URL: https://demoqa.com/auto-complete

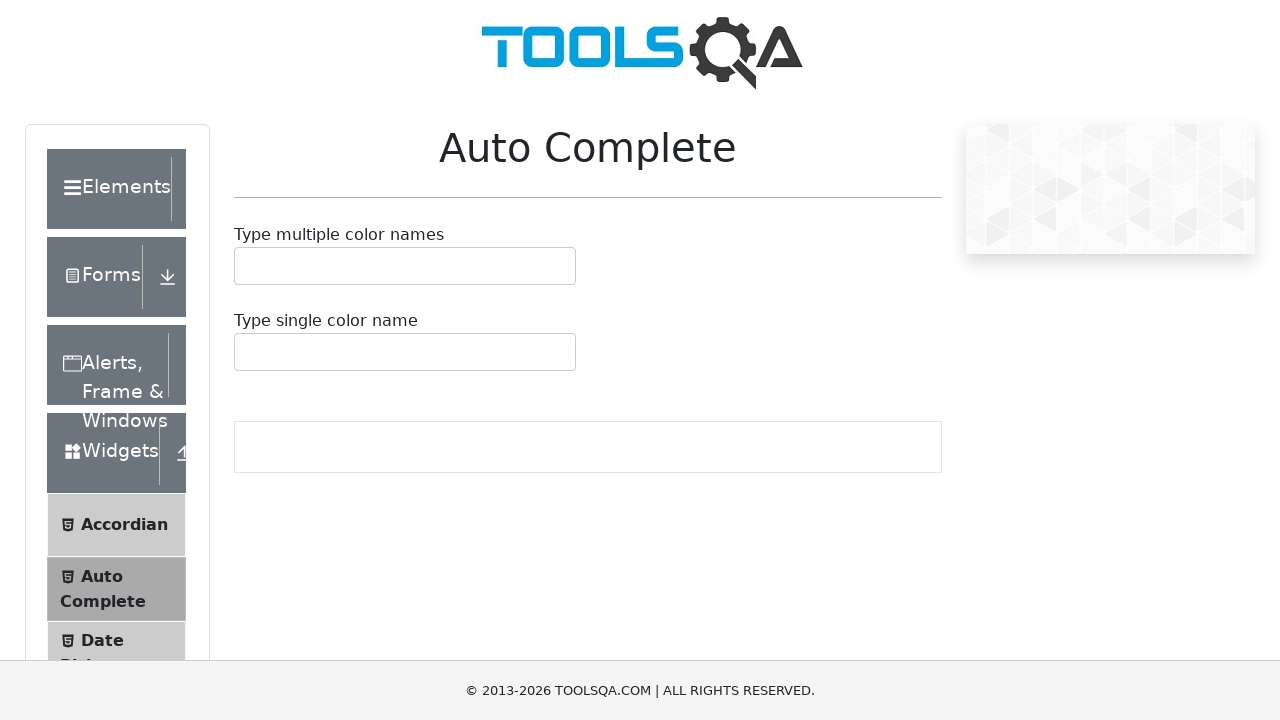

Clicked on auto-complete input container at (405, 352) on #autoCompleteSingleContainer
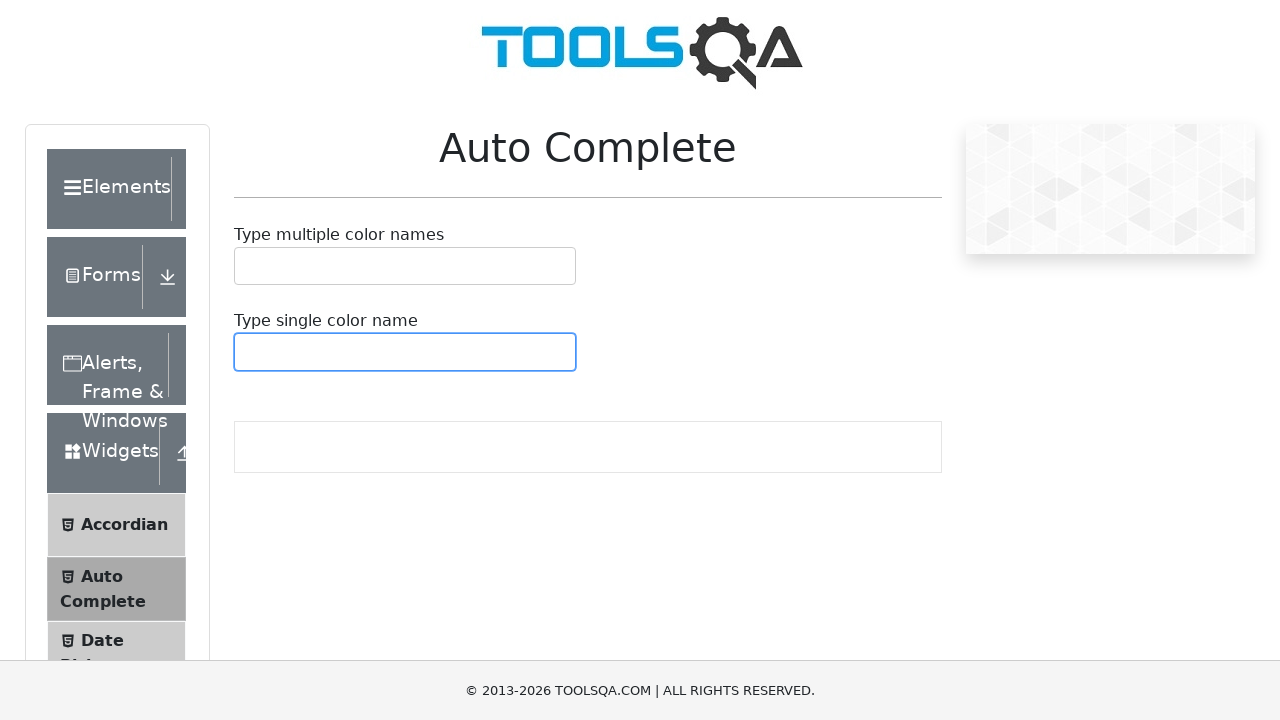

Pressed Shift key down
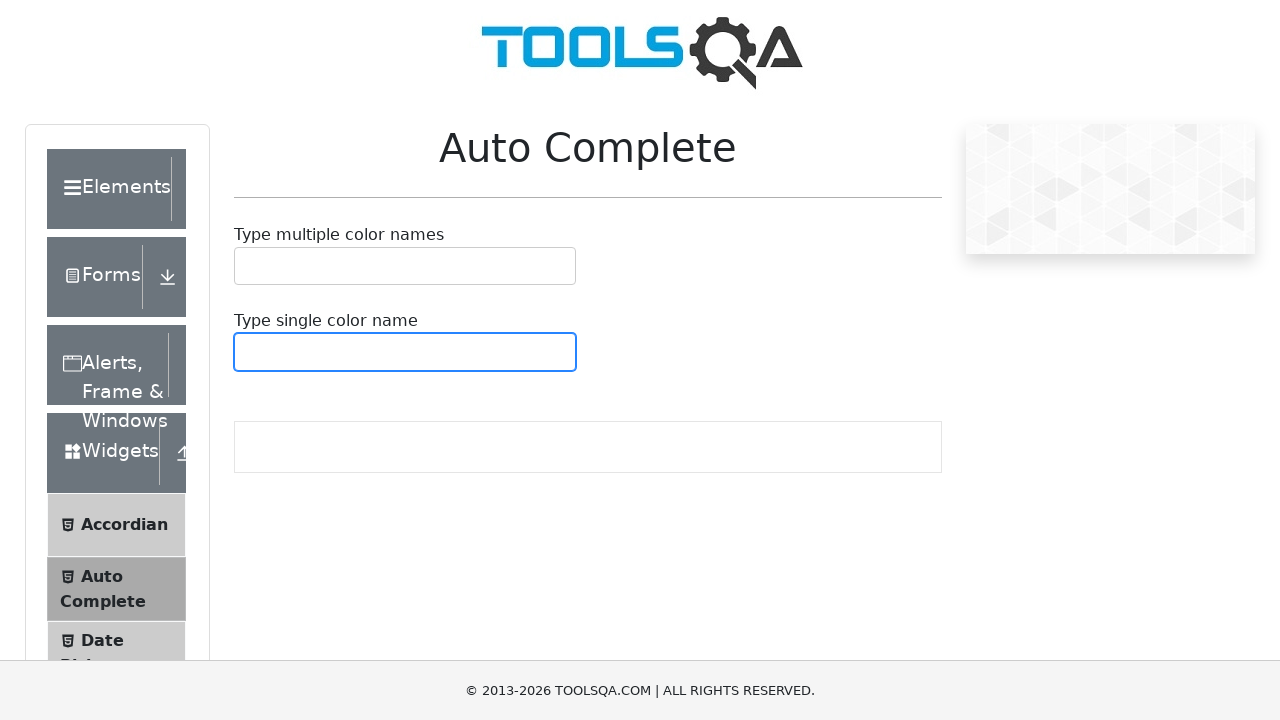

Typed 'a' with Shift held to produce capital 'A'
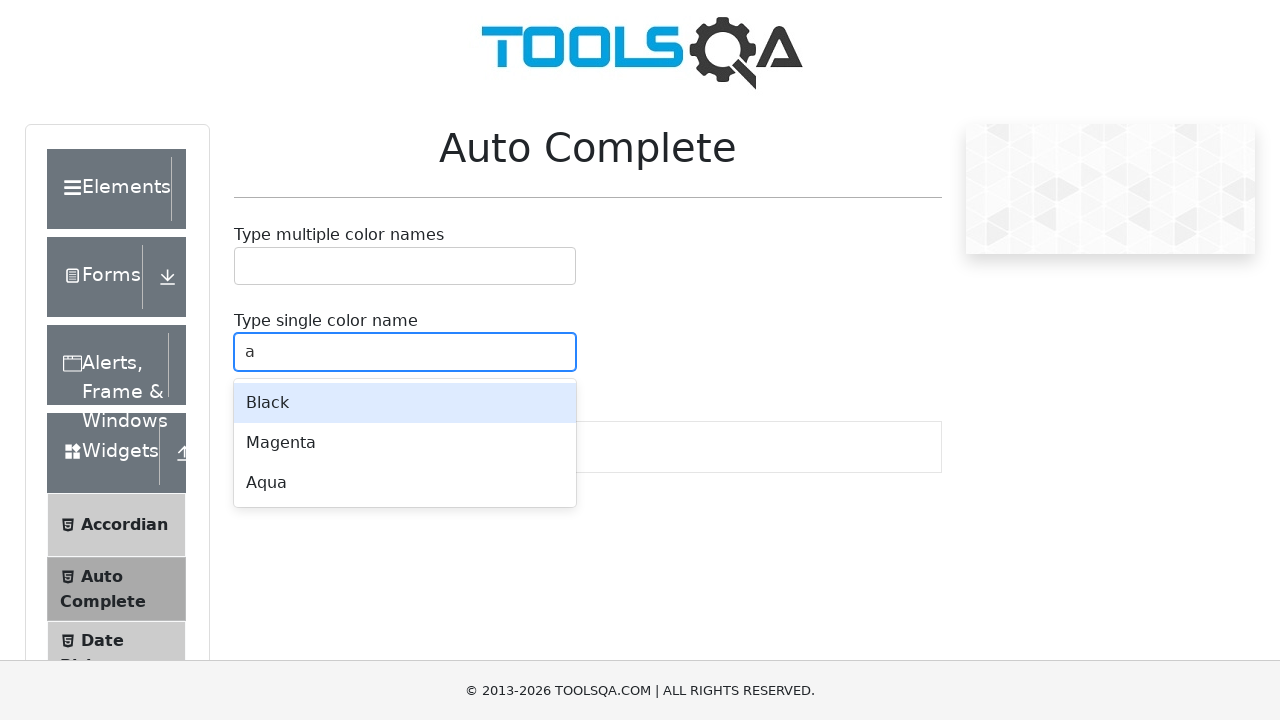

Released Shift key
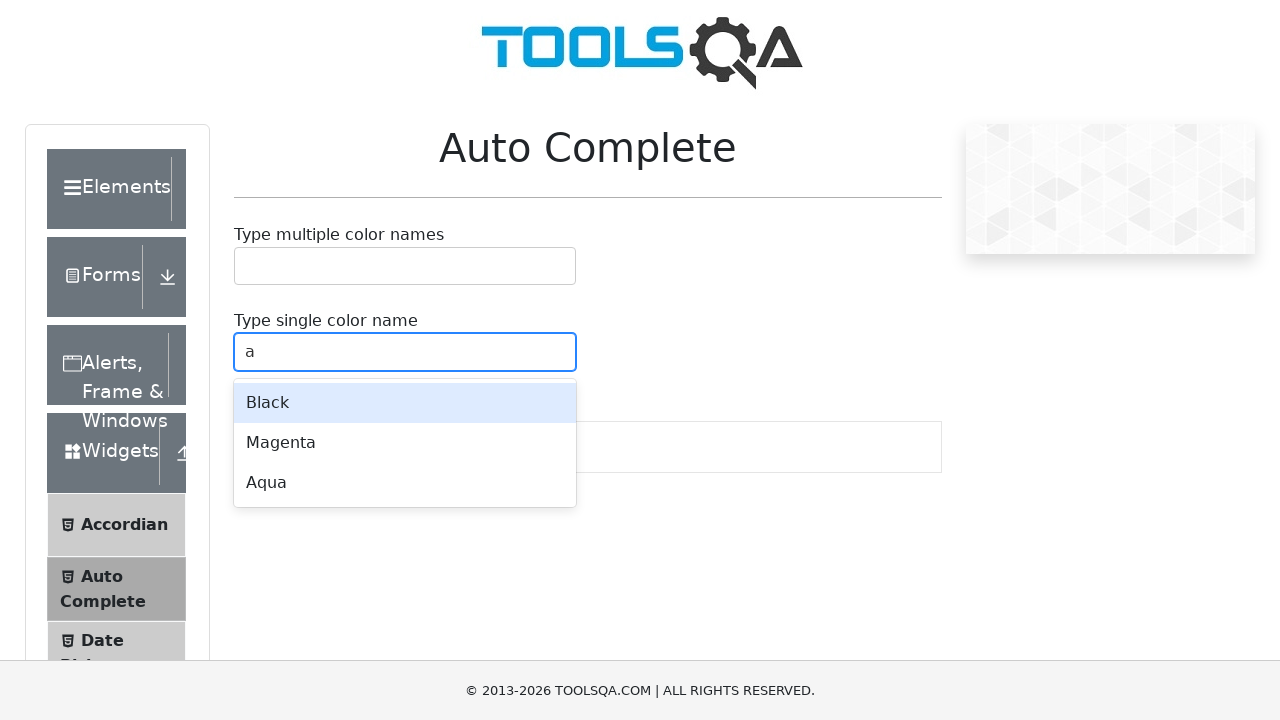

Typed 'hmet' to complete 'Ahmet'
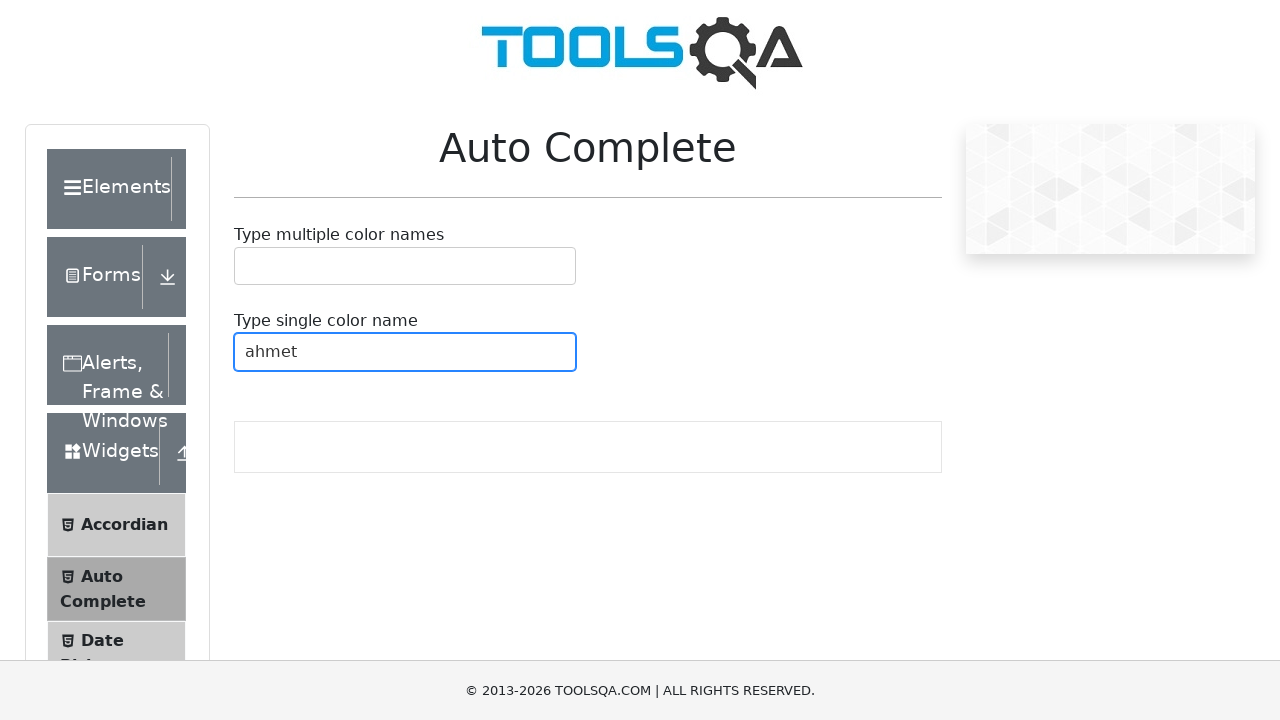

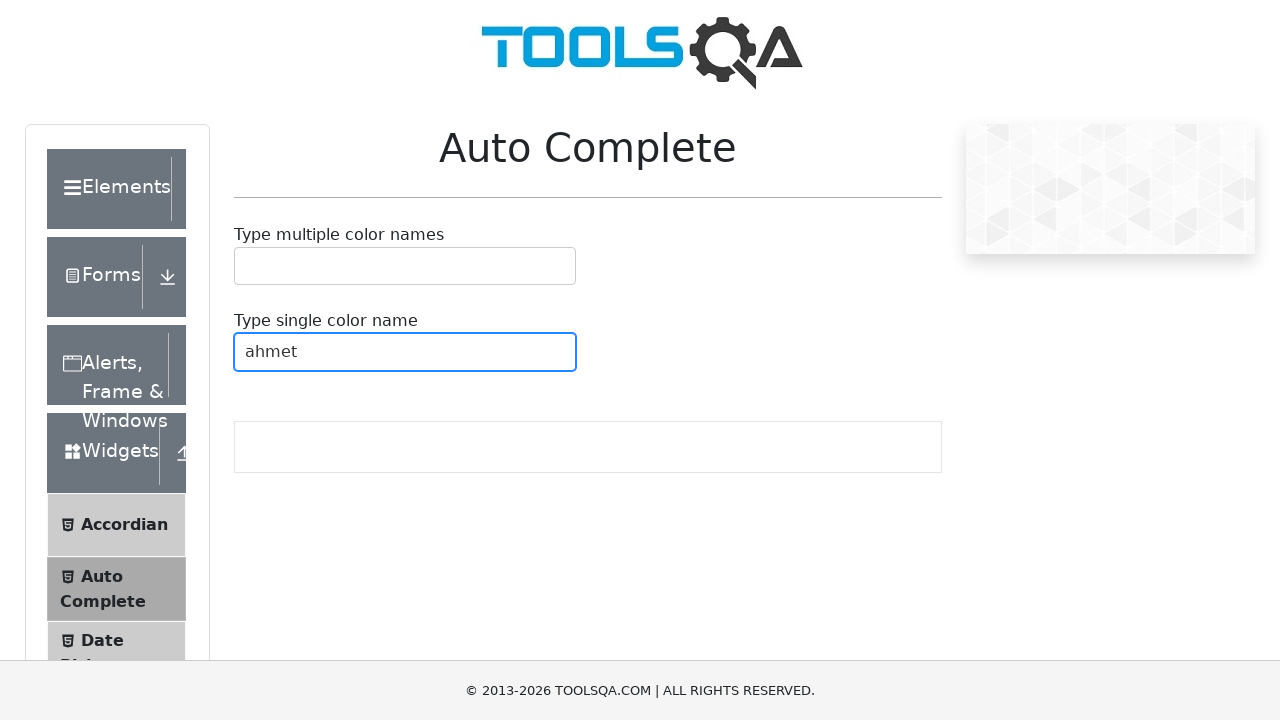